Tests alert handling functionality by triggering different types of JavaScript alerts (standard alert and confirm dialog) and interacting with them

Starting URL: https://rahulshettyacademy.com/AutomationPractice/

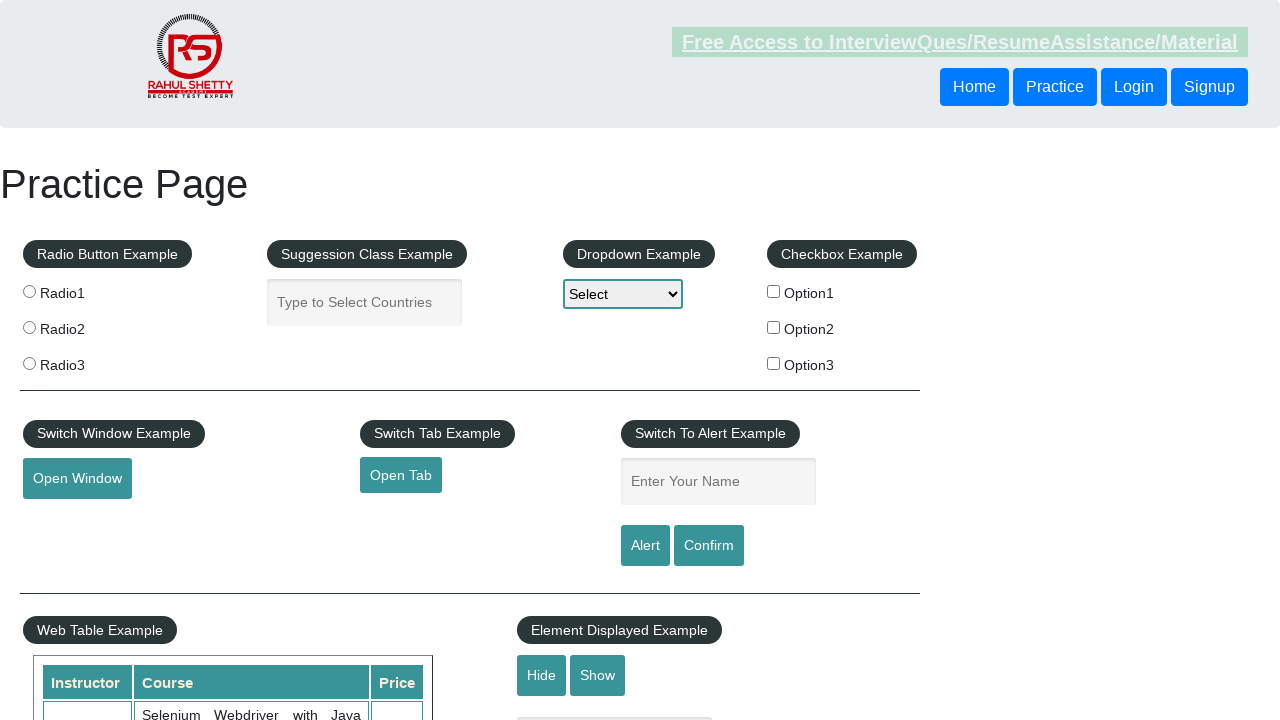

Filled name field with 'Swasti Ranjan' on input[name='enter-name']
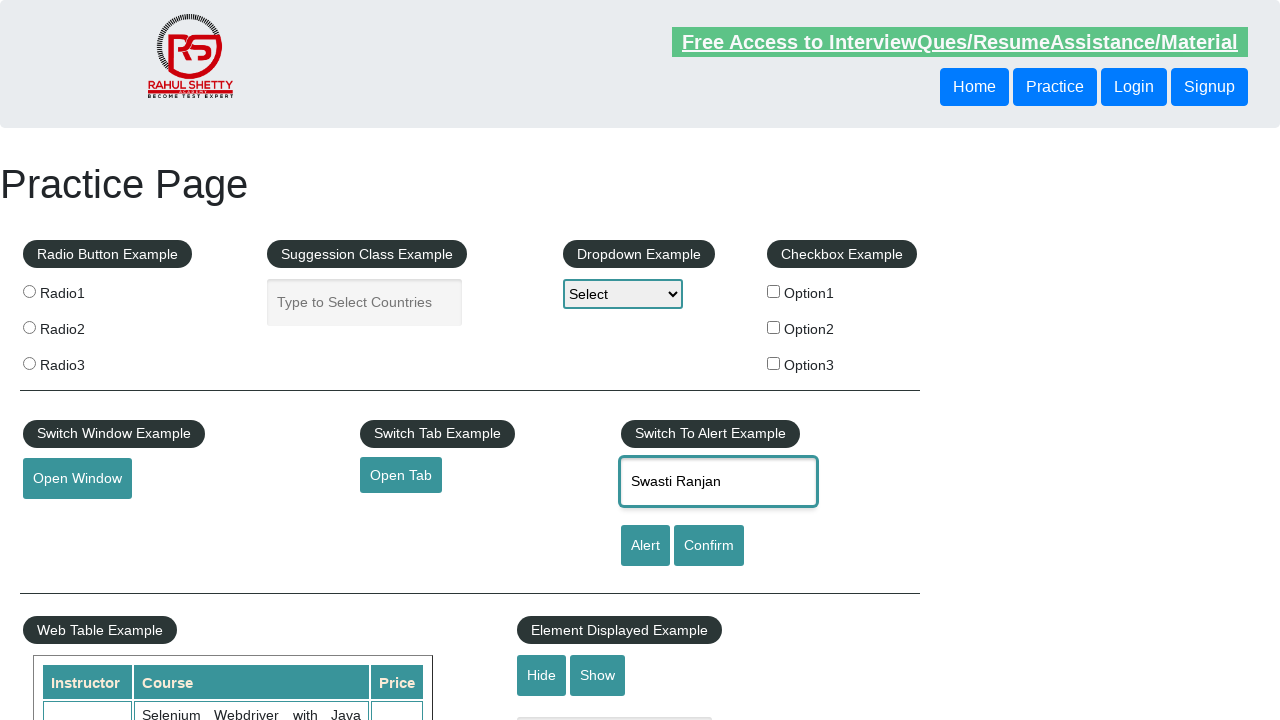

Clicked alert button to trigger standard JavaScript alert at (645, 546) on #alertbtn
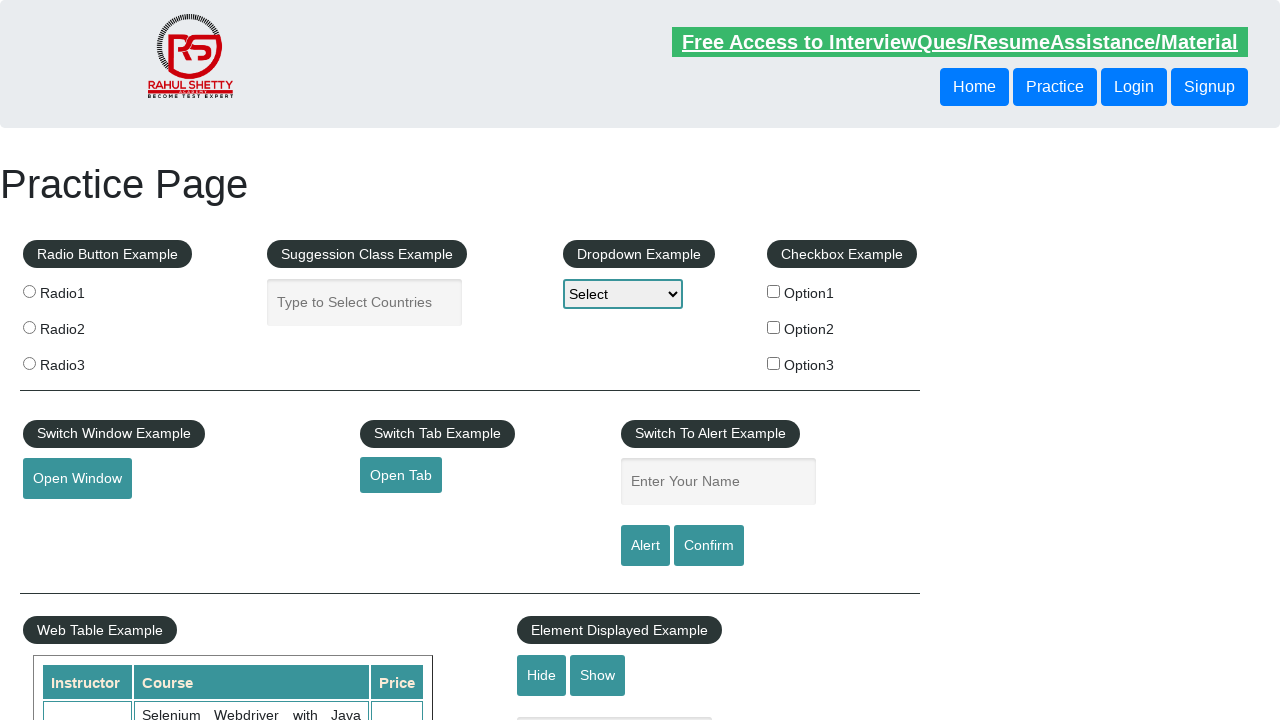

Set up dialog handler to accept alerts
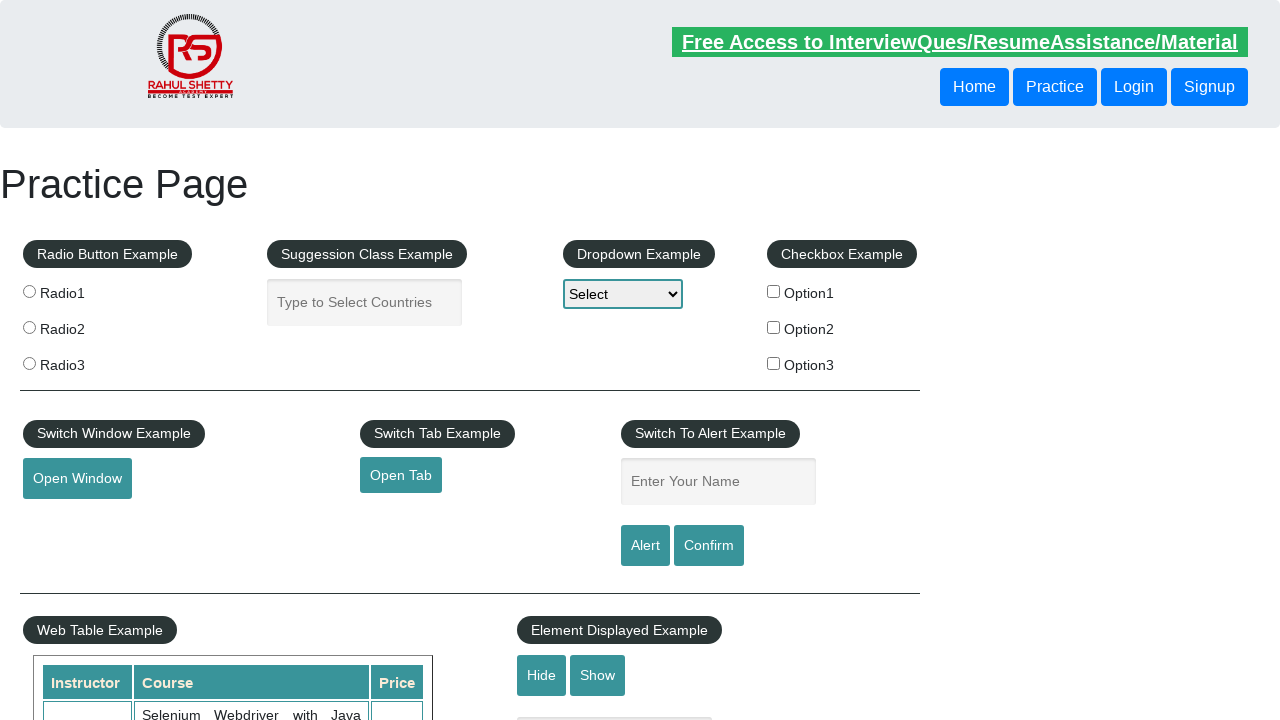

Clicked confirm button to trigger confirm dialog at (709, 546) on #confirmbtn
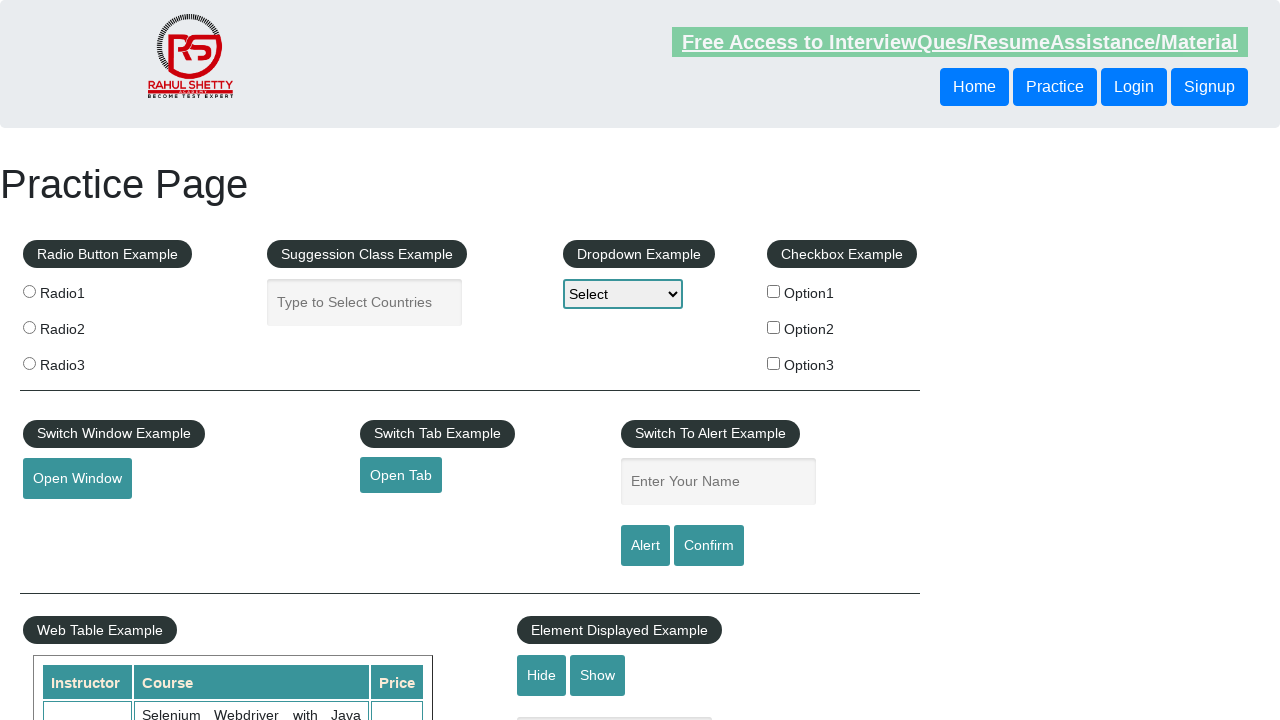

Set up dialog handler to dismiss confirm dialogs
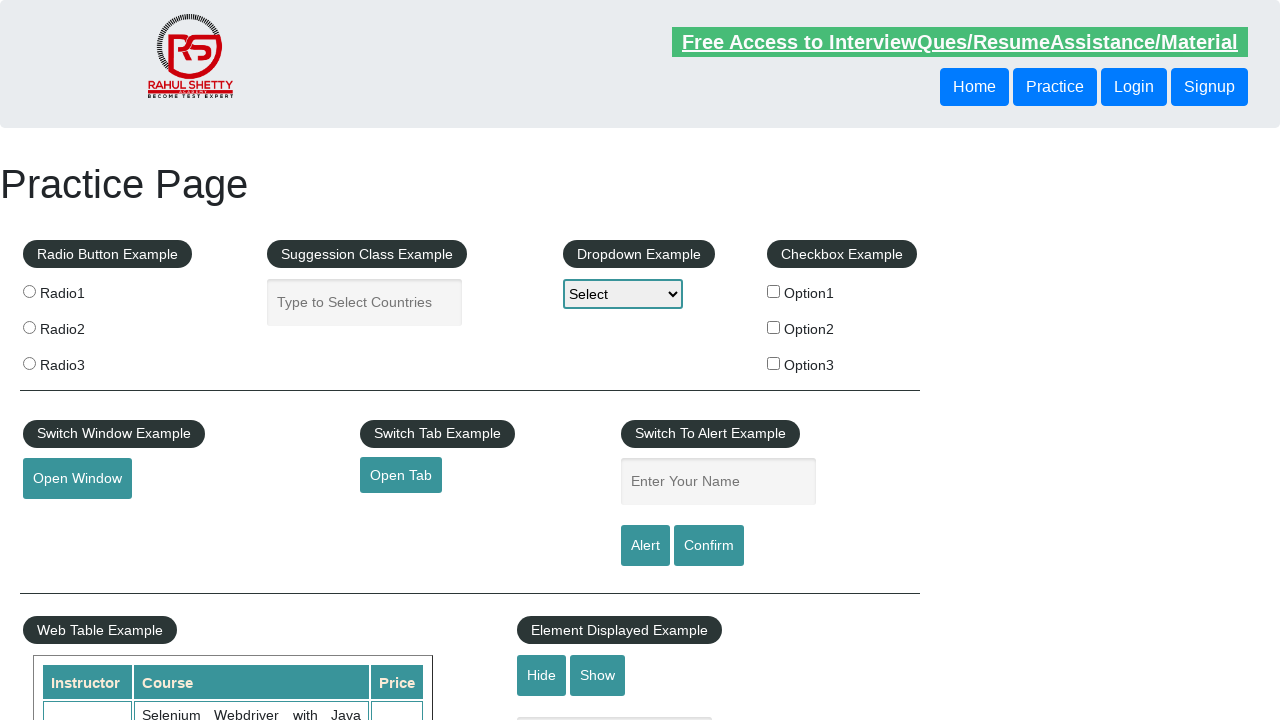

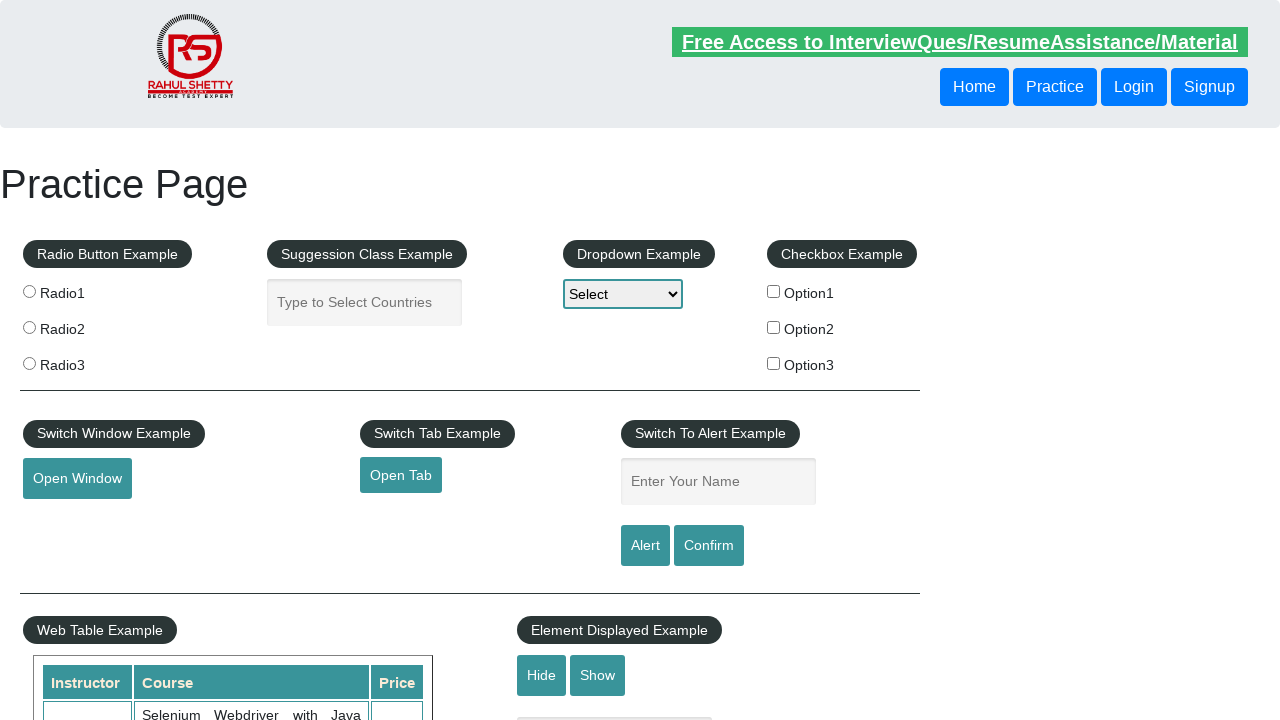